Tests URL blocking functionality by intercepting and blocking a specific image URL, then navigating to a webpage and verifying the page loads with the correct title.

Starting URL: https://bonigarcia.dev/selenium-webdriver-java/

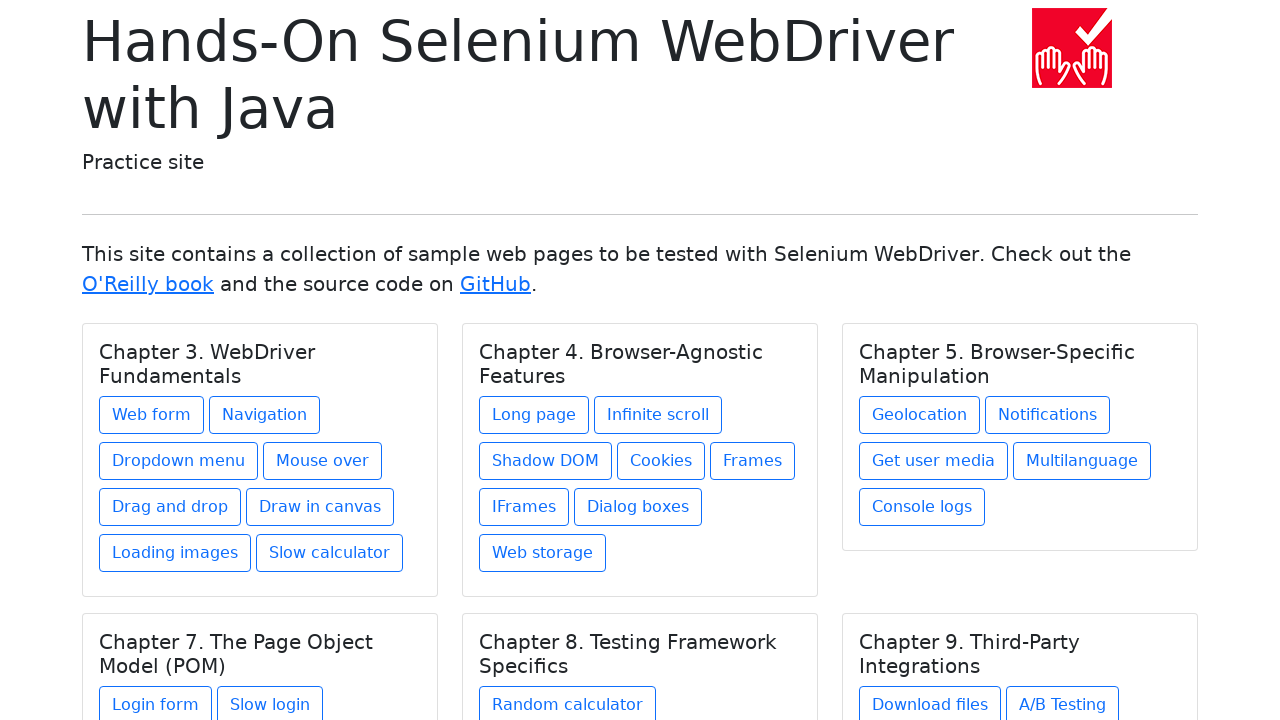

Set up route interception to block specific image URL
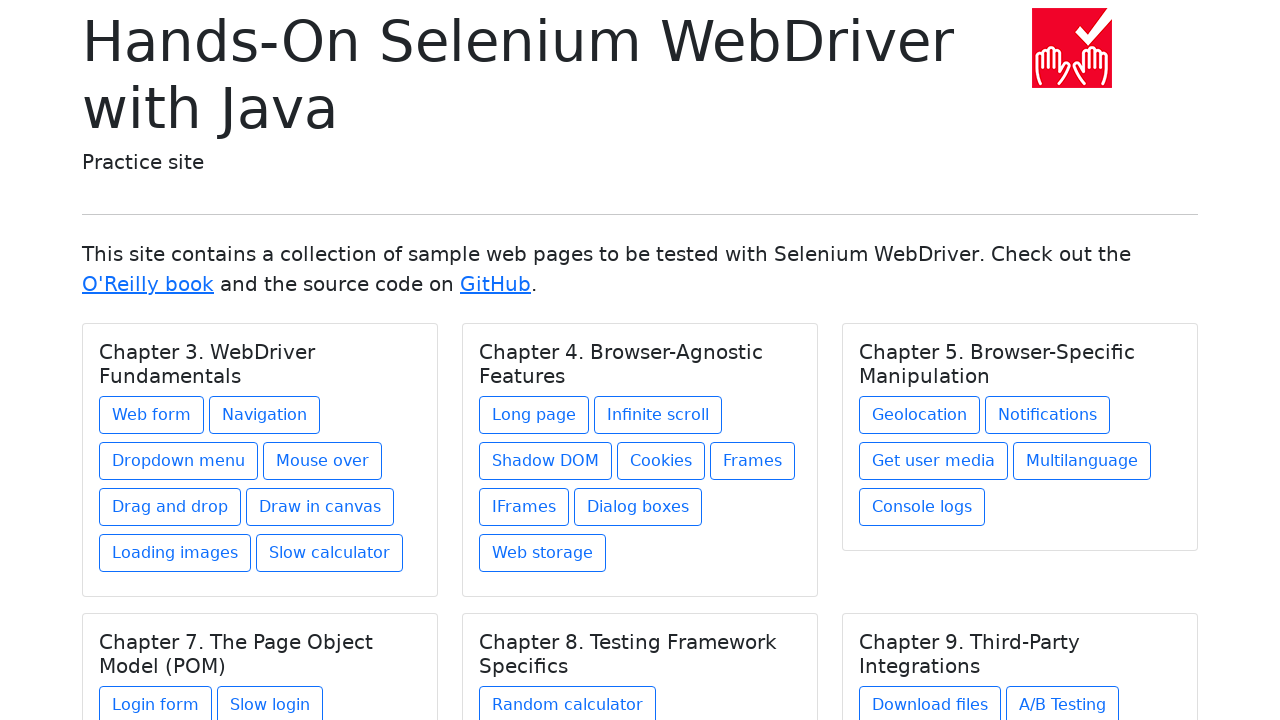

Reloaded page to apply URL blocking rules
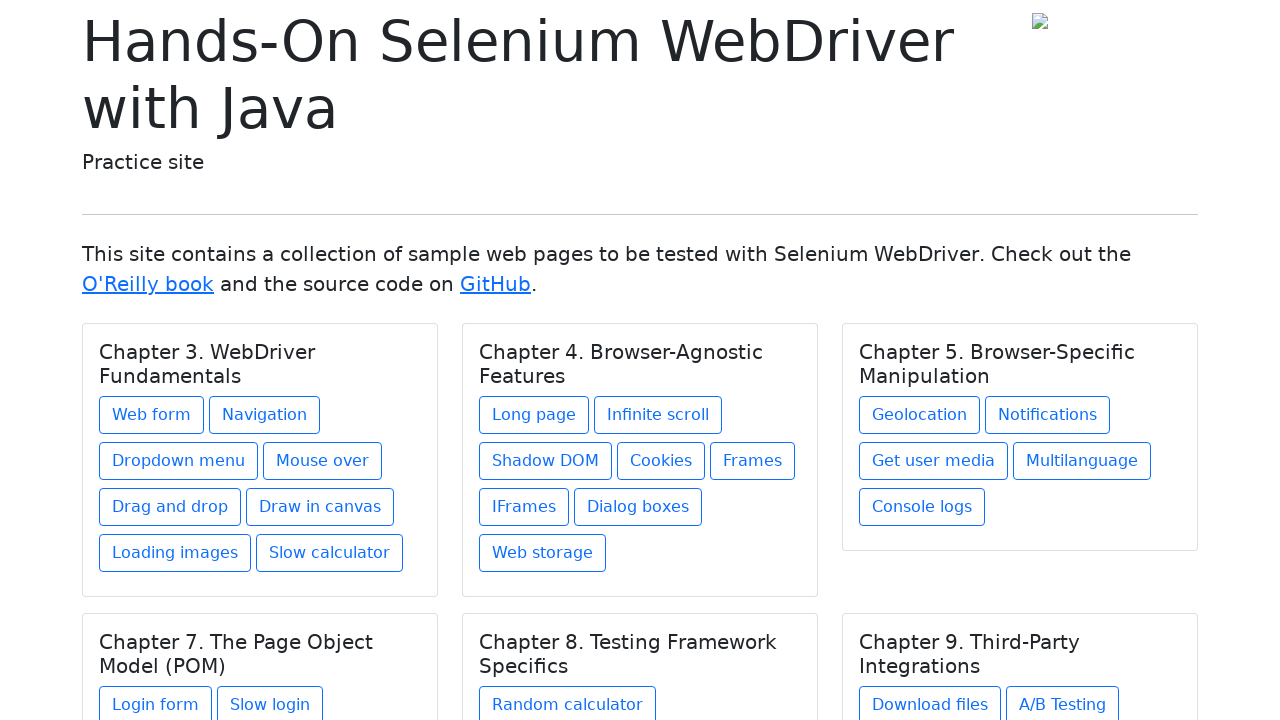

Verified page title contains 'Selenium WebDriver'
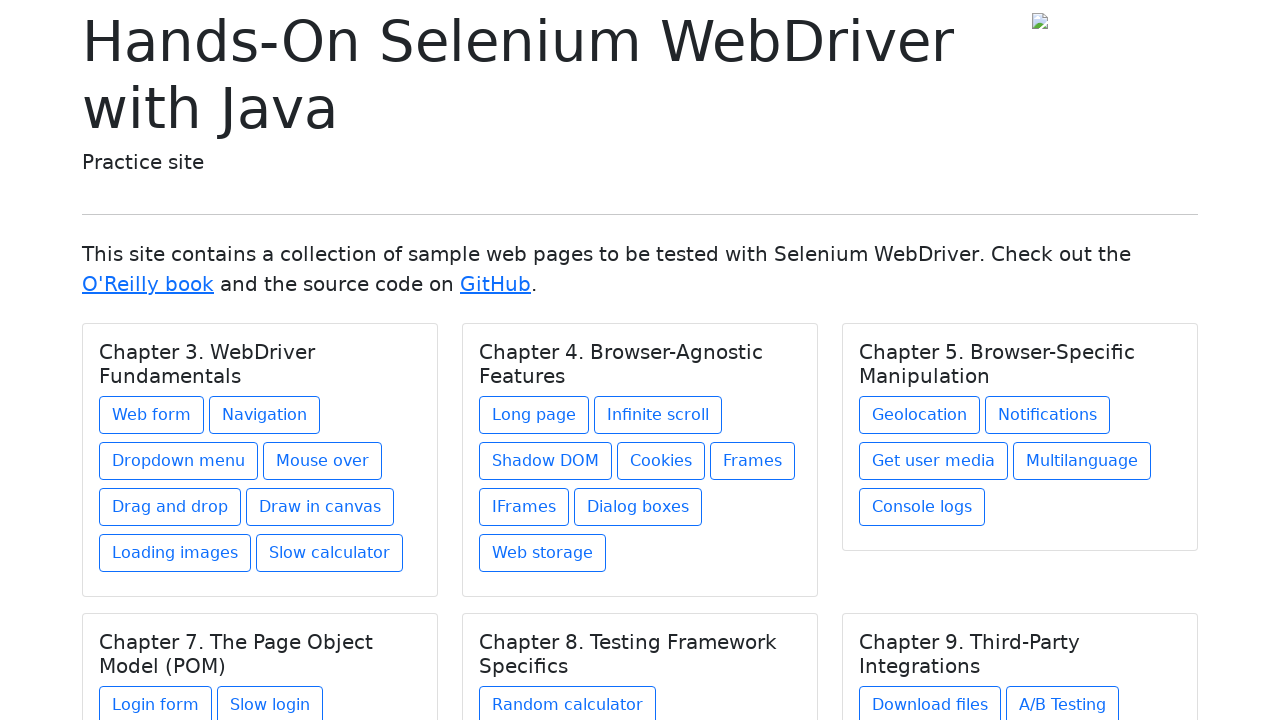

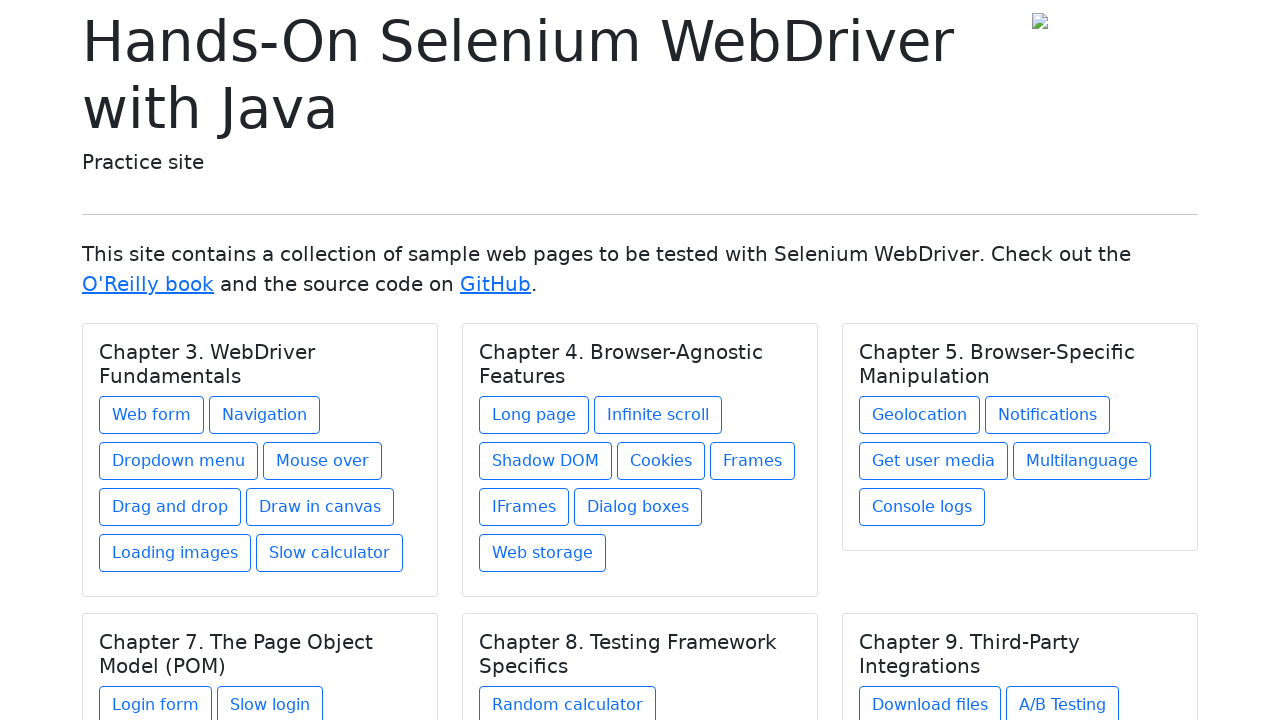